Clicks on the Watch link and gets the title, then navigates back

Starting URL: https://www.apple.com/in/shop

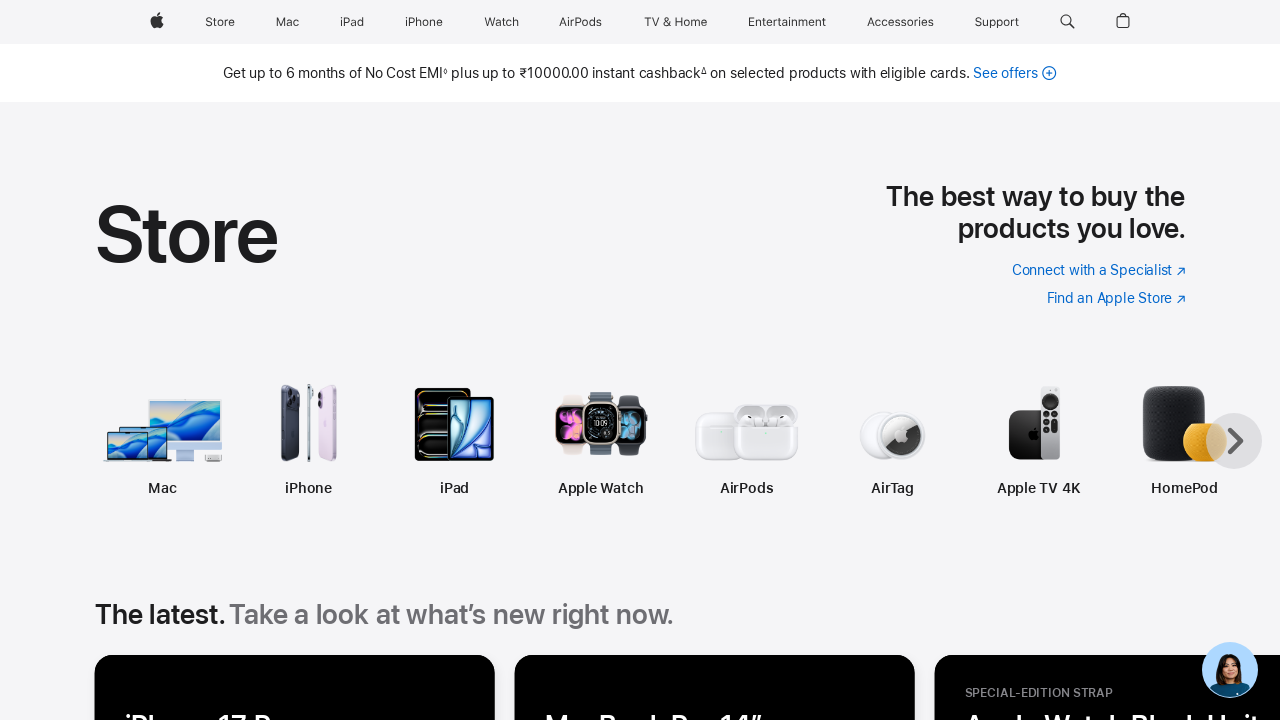

Clicked on the Watch link in navigation at (501, 22) on (//span[@class="globalnav-link-text-container"])[5]
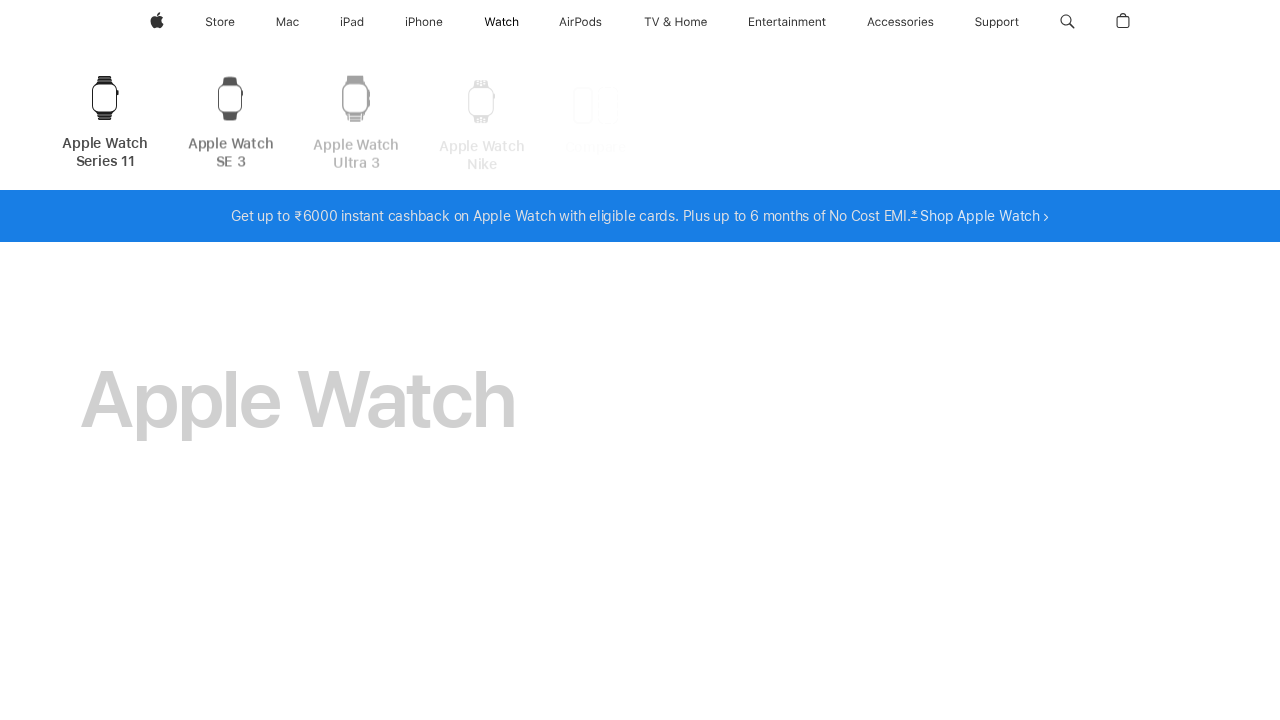

Retrieved page title: Apple Watch - Apple (IN)
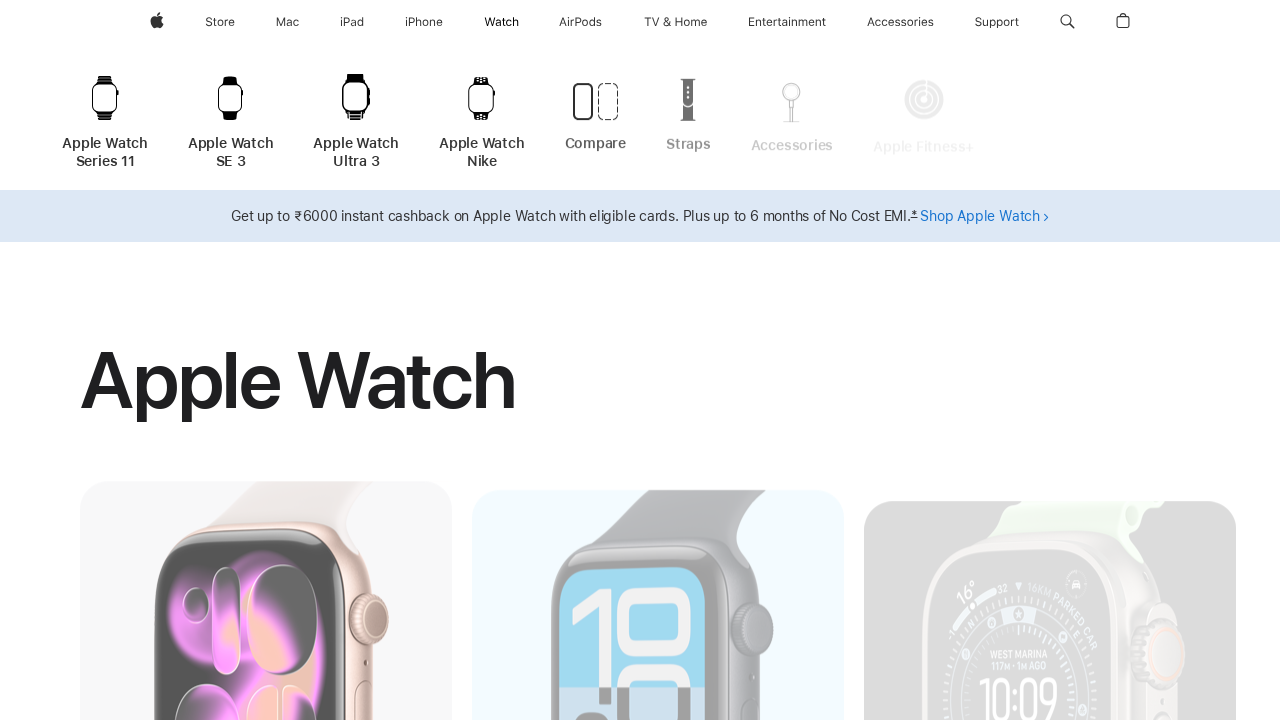

Printed the page title to console
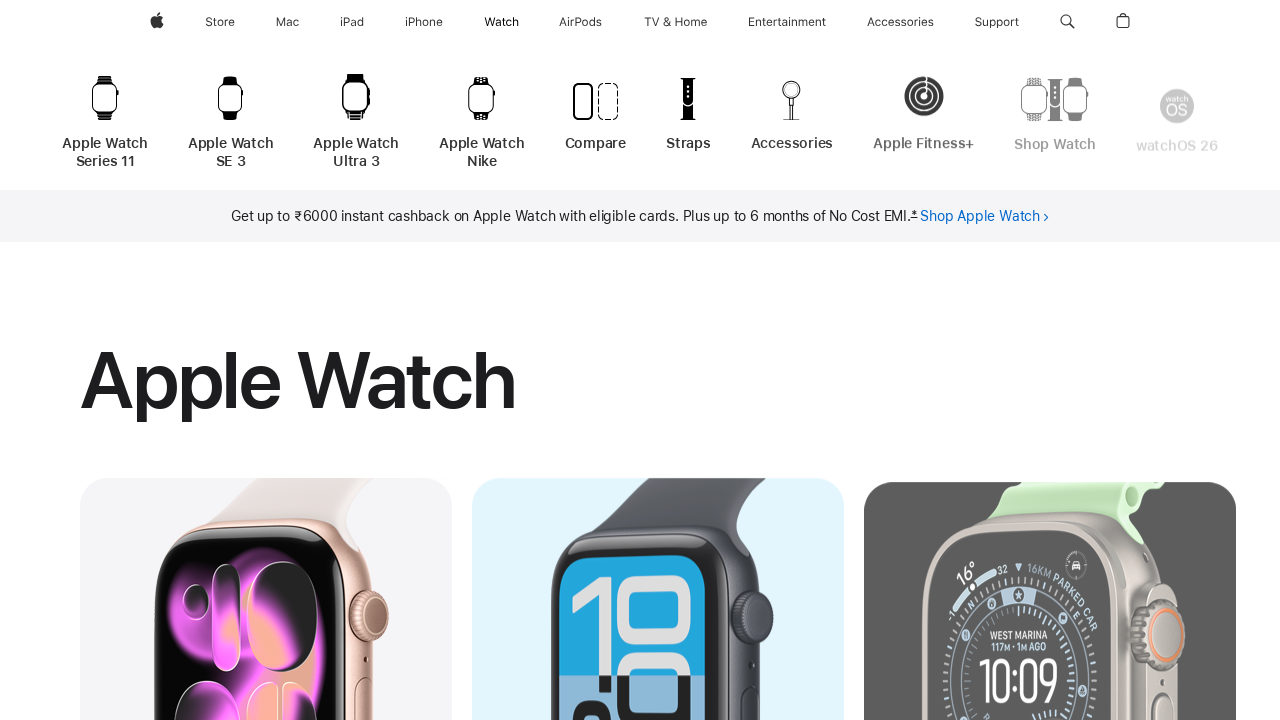

Navigated back to previous page
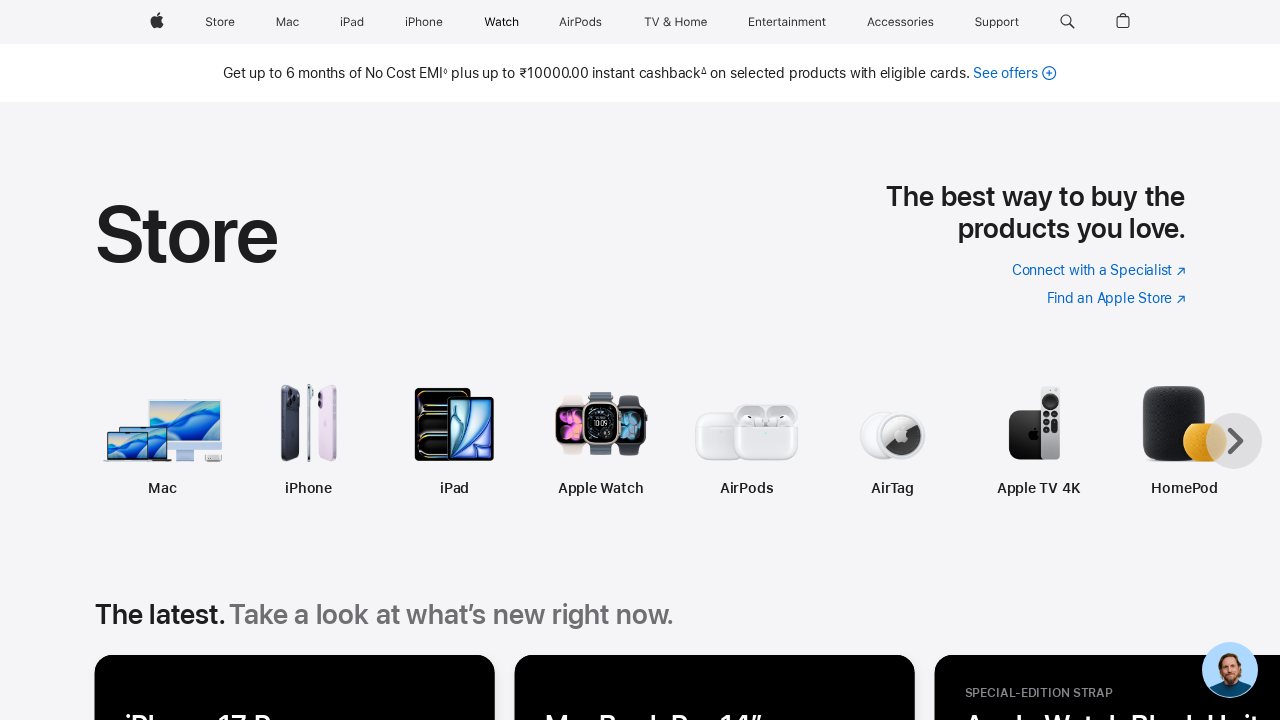

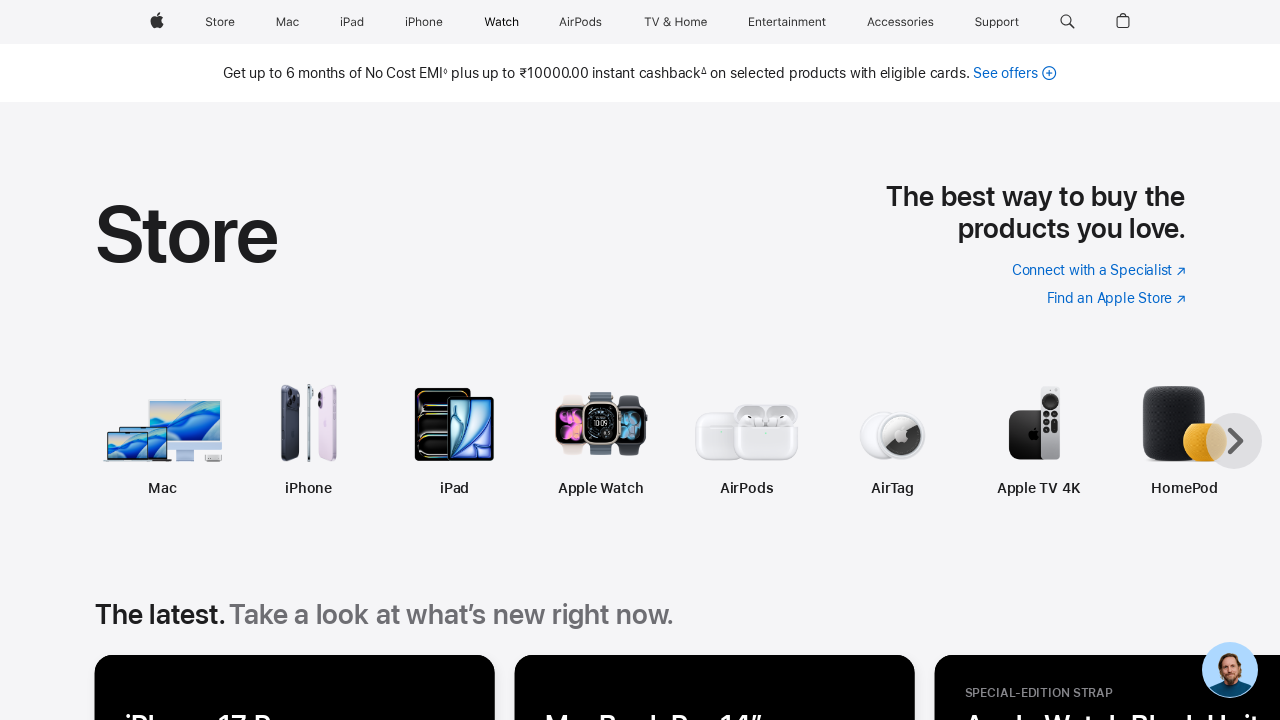